Navigates to the OrangeHRM demo homepage and verifies the page loads successfully

Starting URL: https://opensource-demo.orangehrmlive.com/

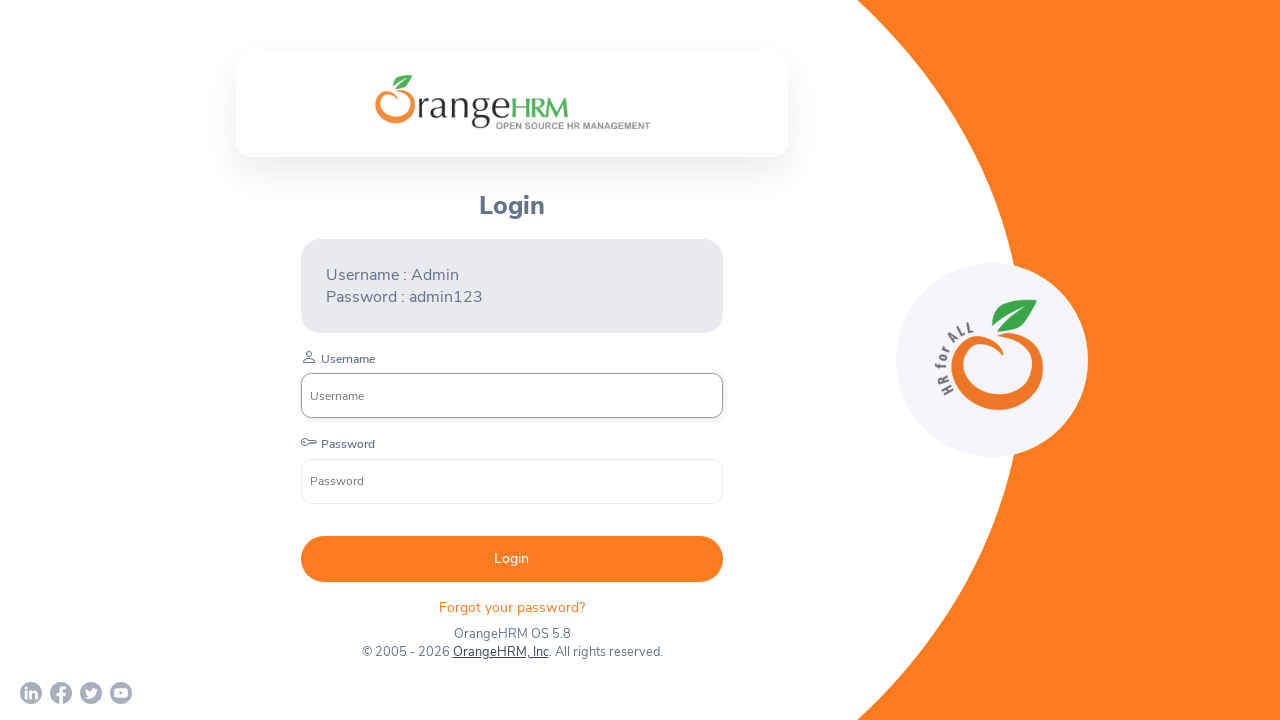

Page fully loaded - domcontentloaded state reached
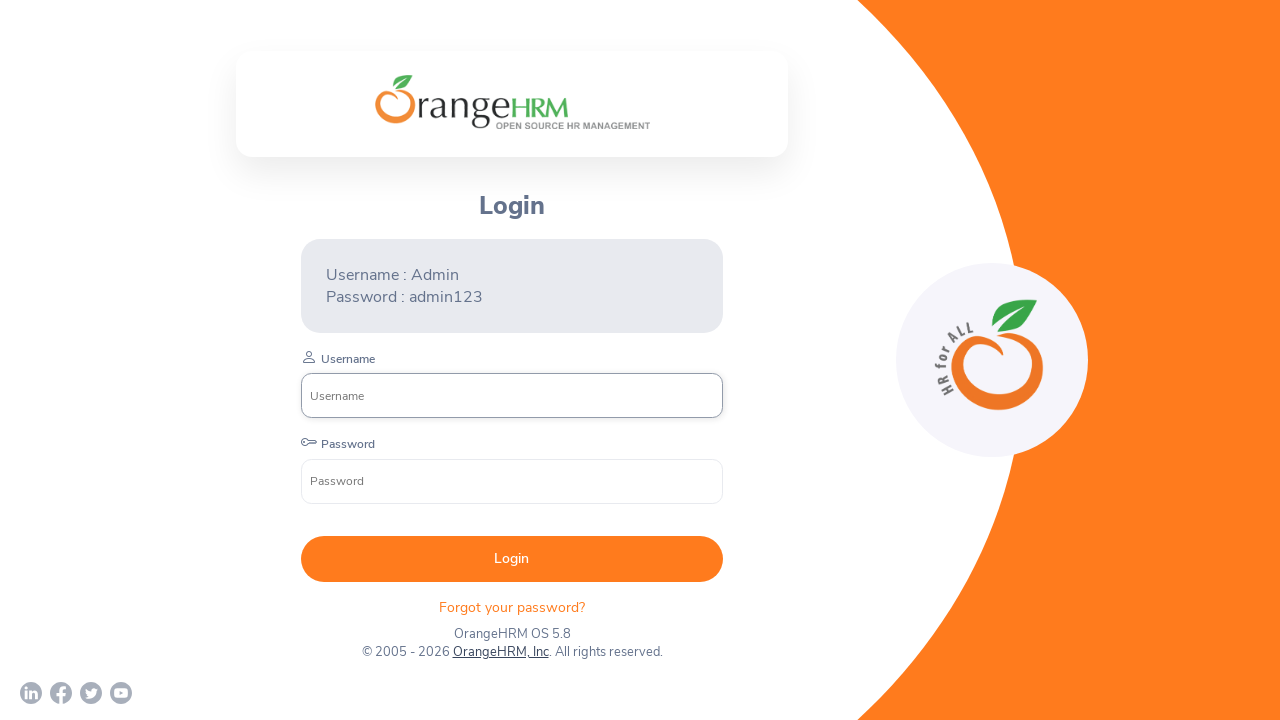

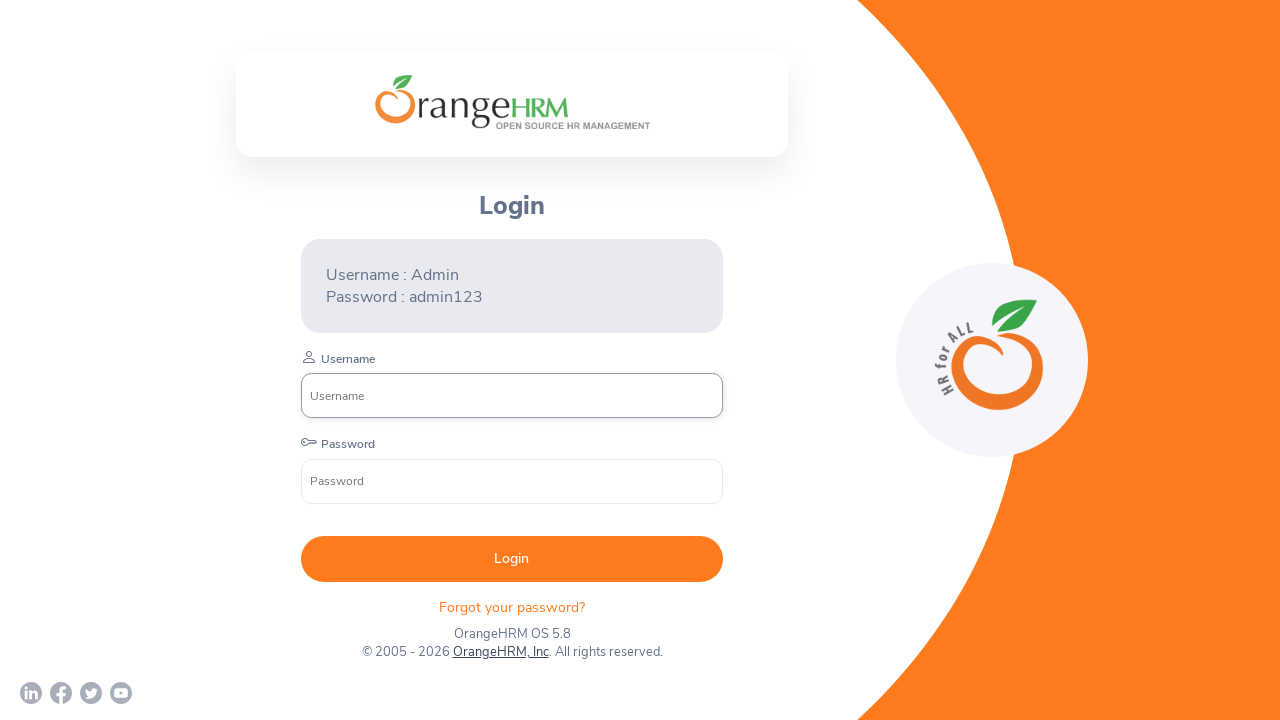